Tests page scrolling functionality by scrolling to the bottom of the Selenium documentation page

Starting URL: https://www.selenium.dev/documentation/

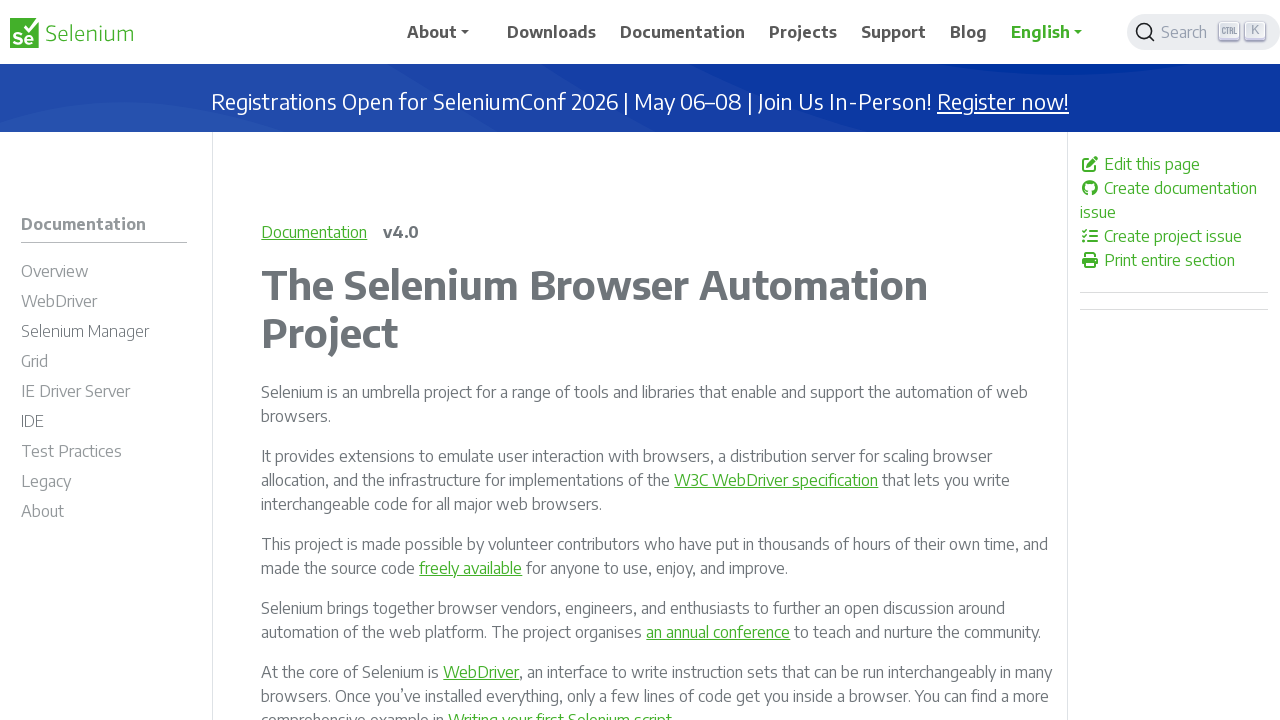

Navigated to Selenium documentation page
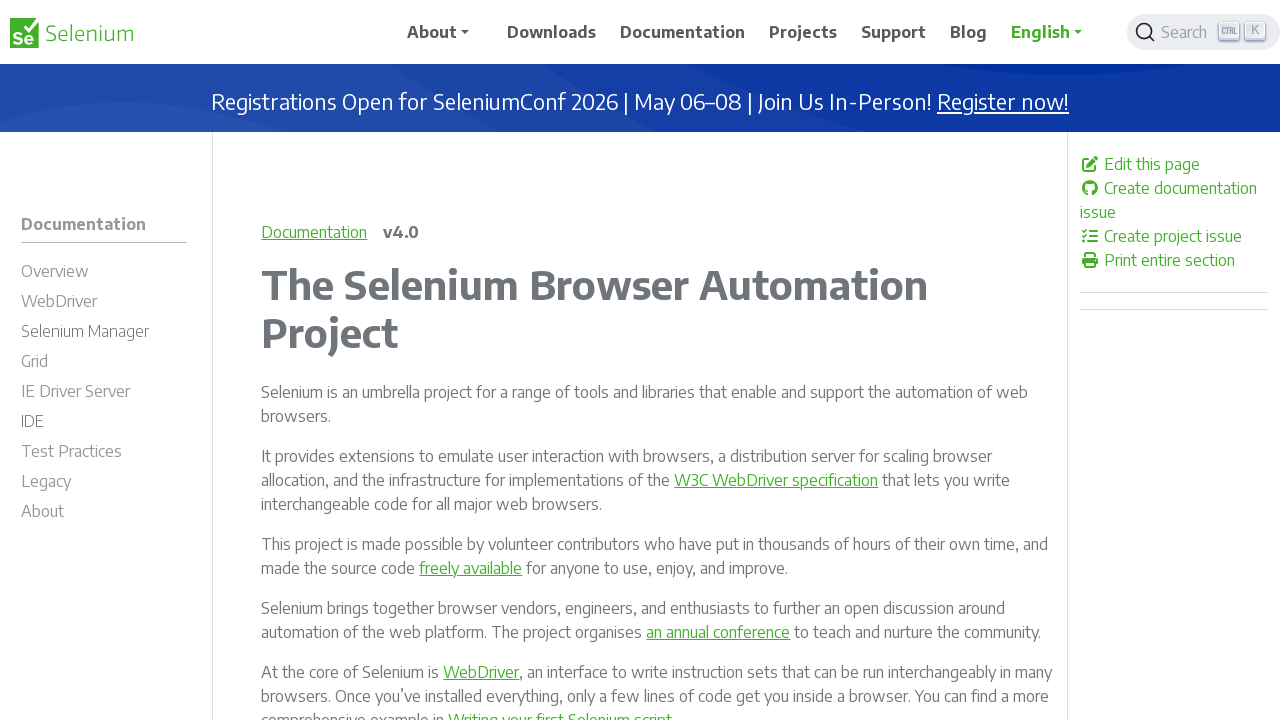

Scrolled to the bottom of the page
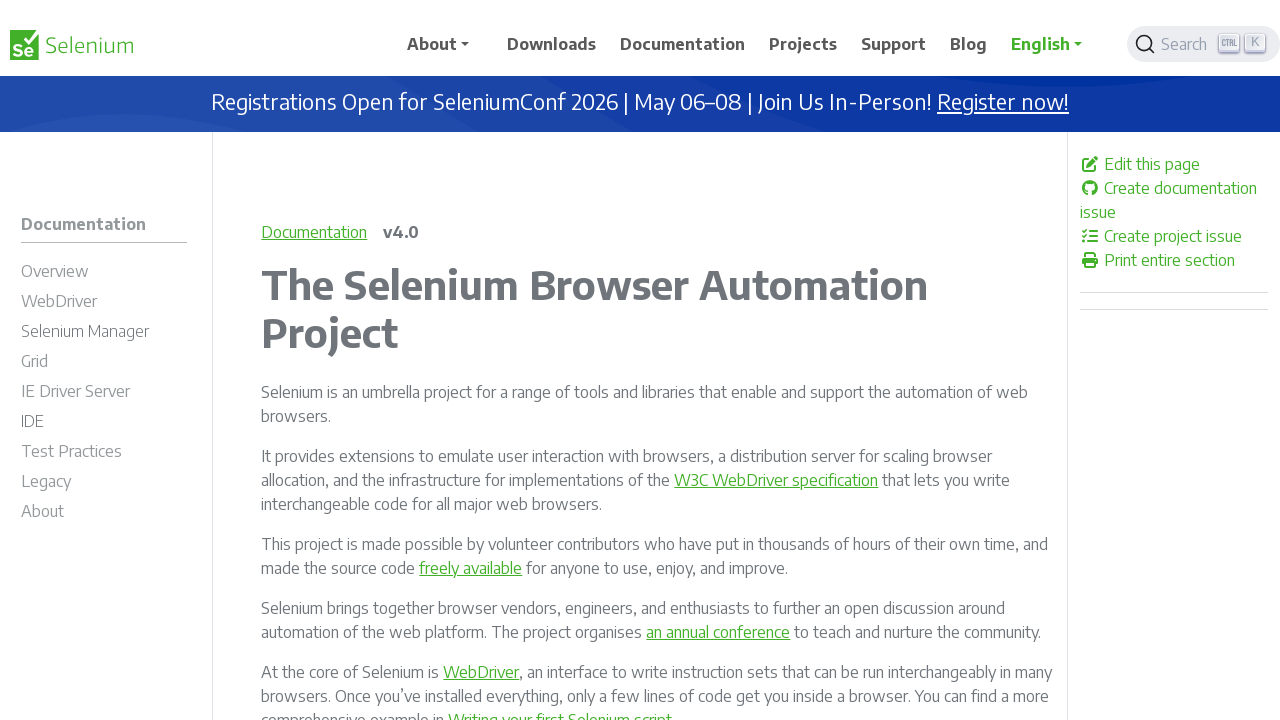

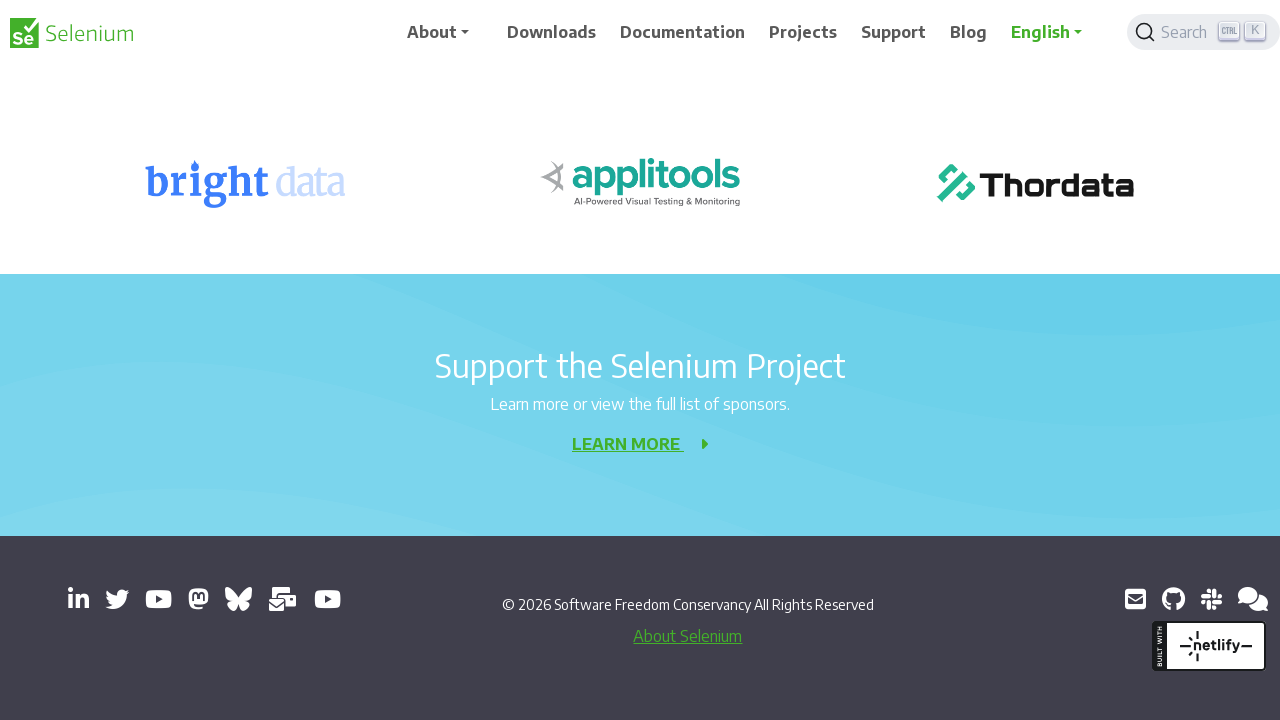